Tests JavaScript alert and confirm dialog handling by entering a name, triggering an alert and accepting it, then triggering a confirm dialog and dismissing it.

Starting URL: https://rahulshettyacademy.com/AutomationPractice/

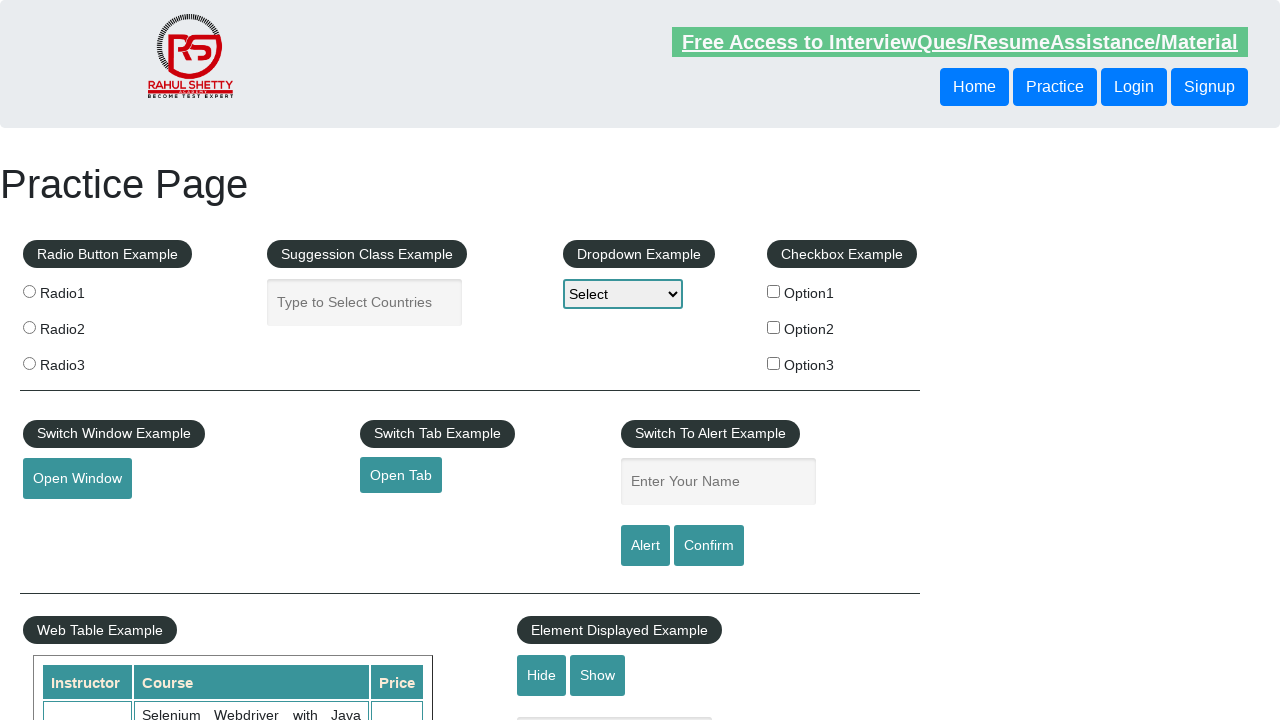

Set up dialog handler to accept alert
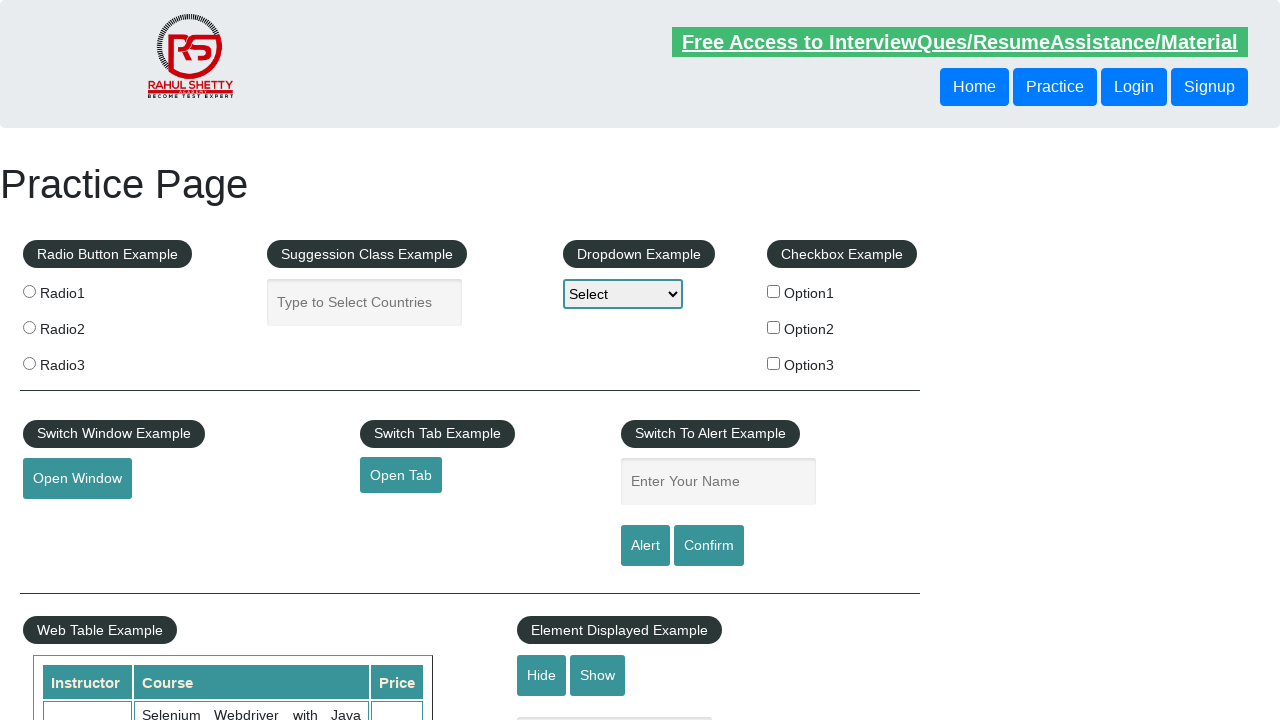

Filled name field with 'Dinesh Kumar' on input#name
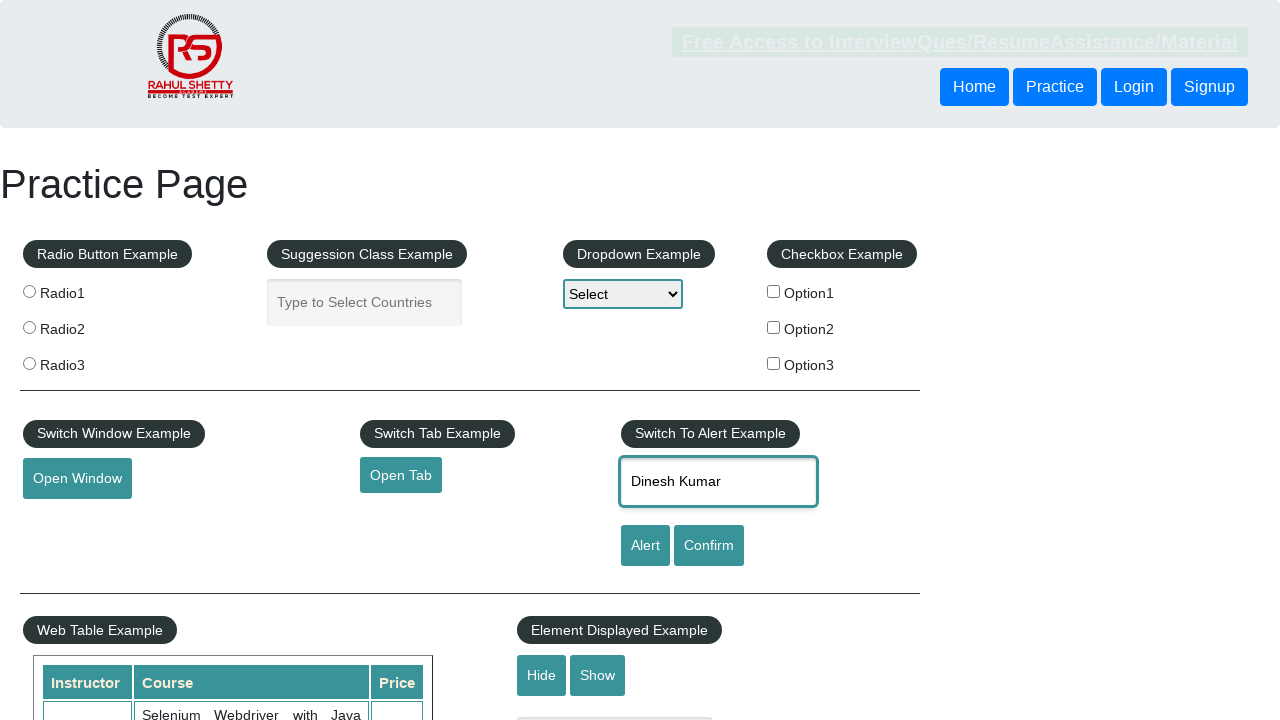

Clicked alert button to trigger alert dialog at (645, 546) on input#alertbtn
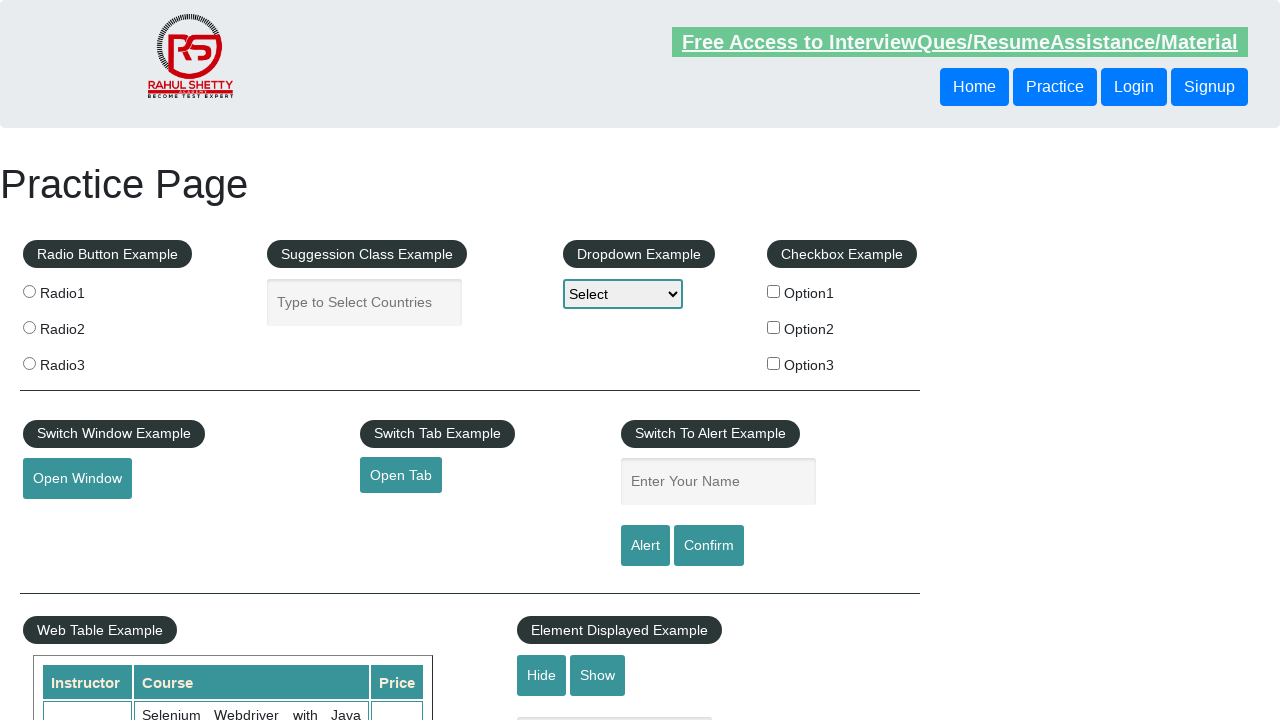

Alert dialog accepted and dismissed
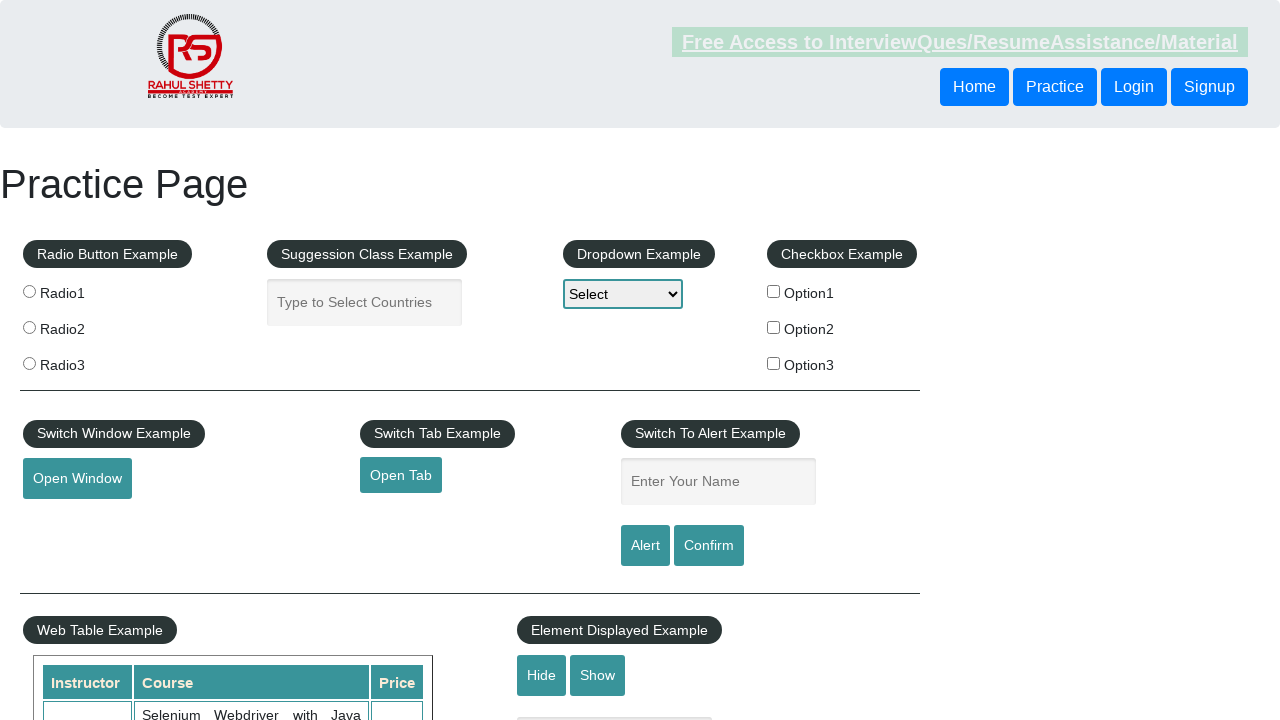

Set up dialog handler to dismiss confirm dialog
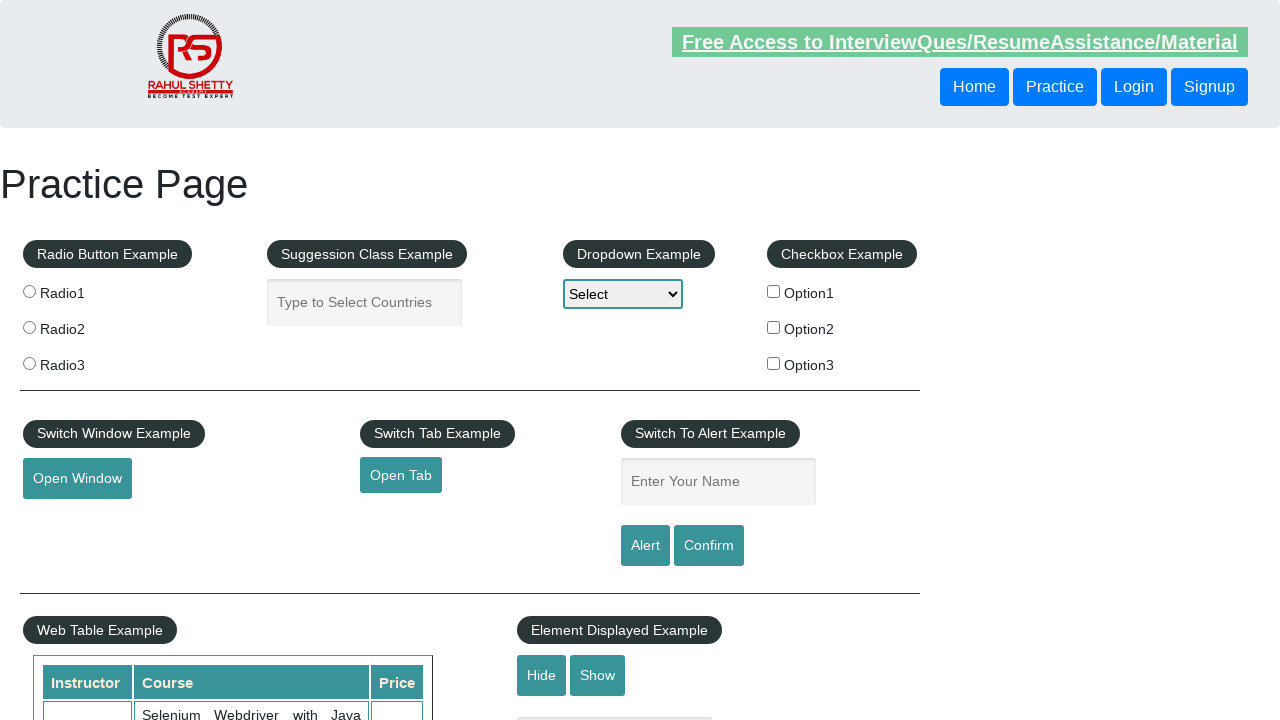

Filled name field again with 'Dinesh Kumar' on input#name
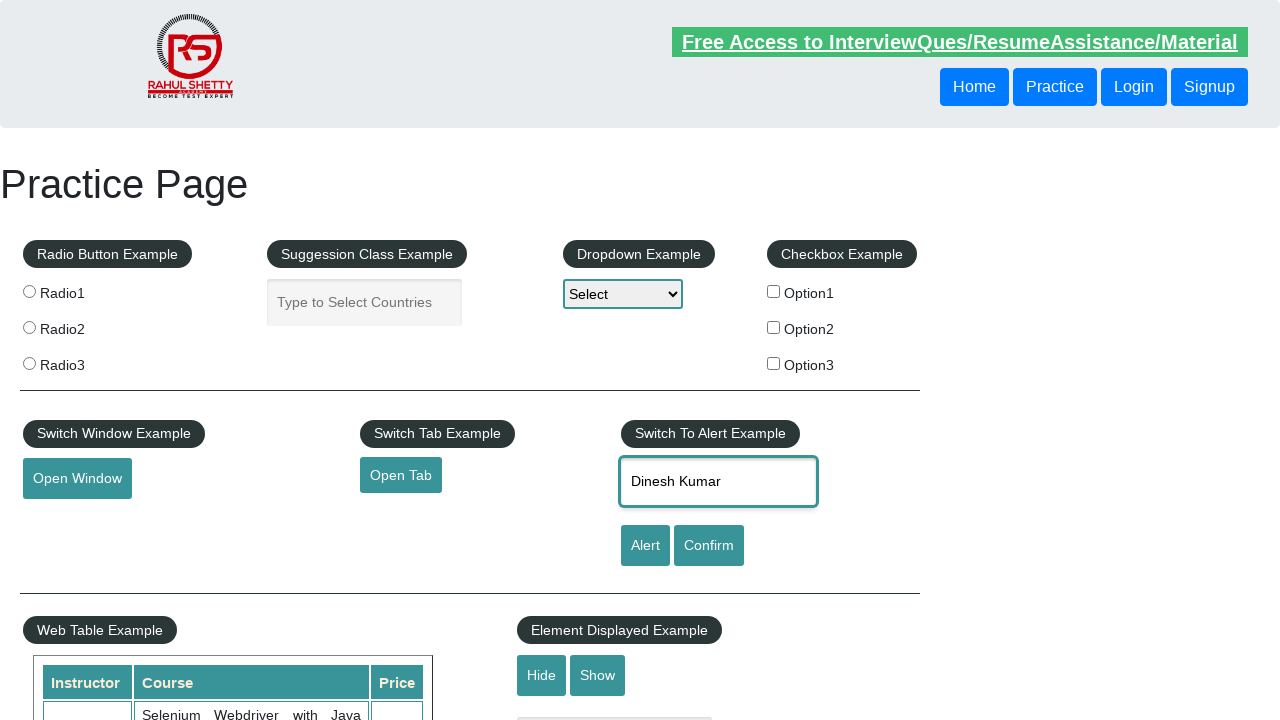

Clicked confirm button to trigger confirm dialog at (709, 546) on #confirmbtn
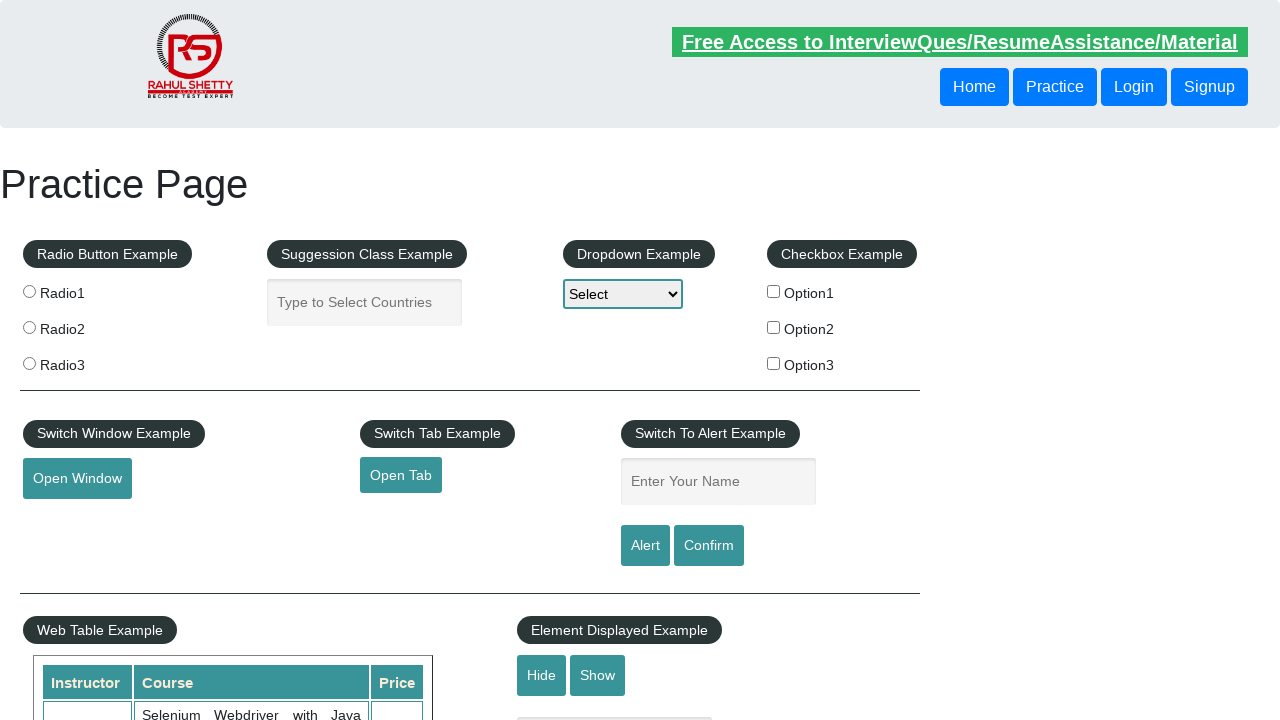

Confirm dialog dismissed
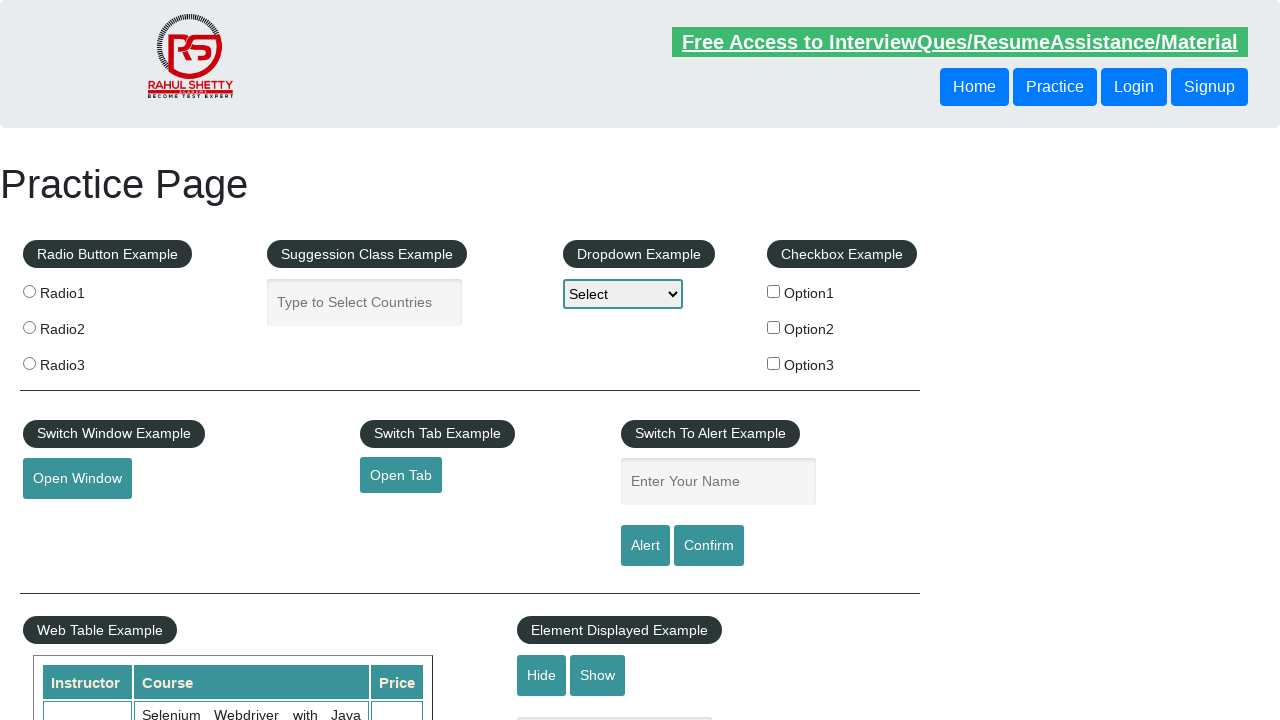

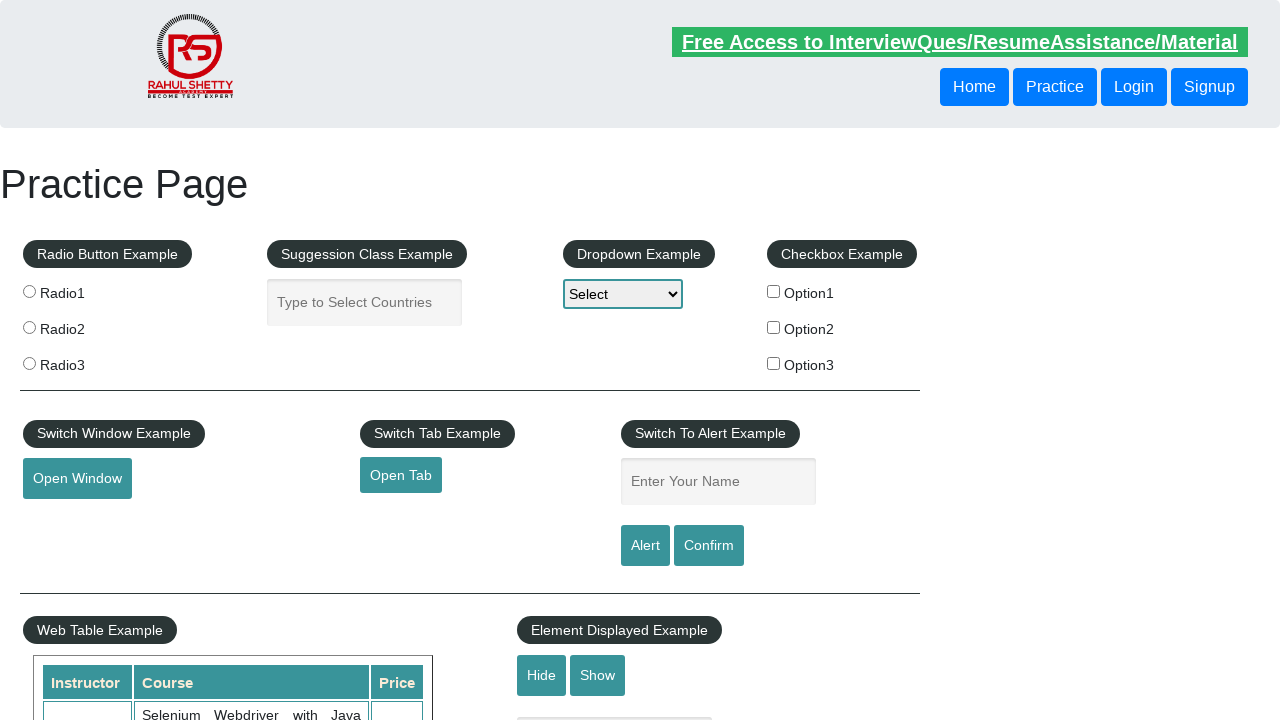